Tests DuckDuckGo search functionality by entering "python" into the search box

Starting URL: https://www.duckduckgo.com/

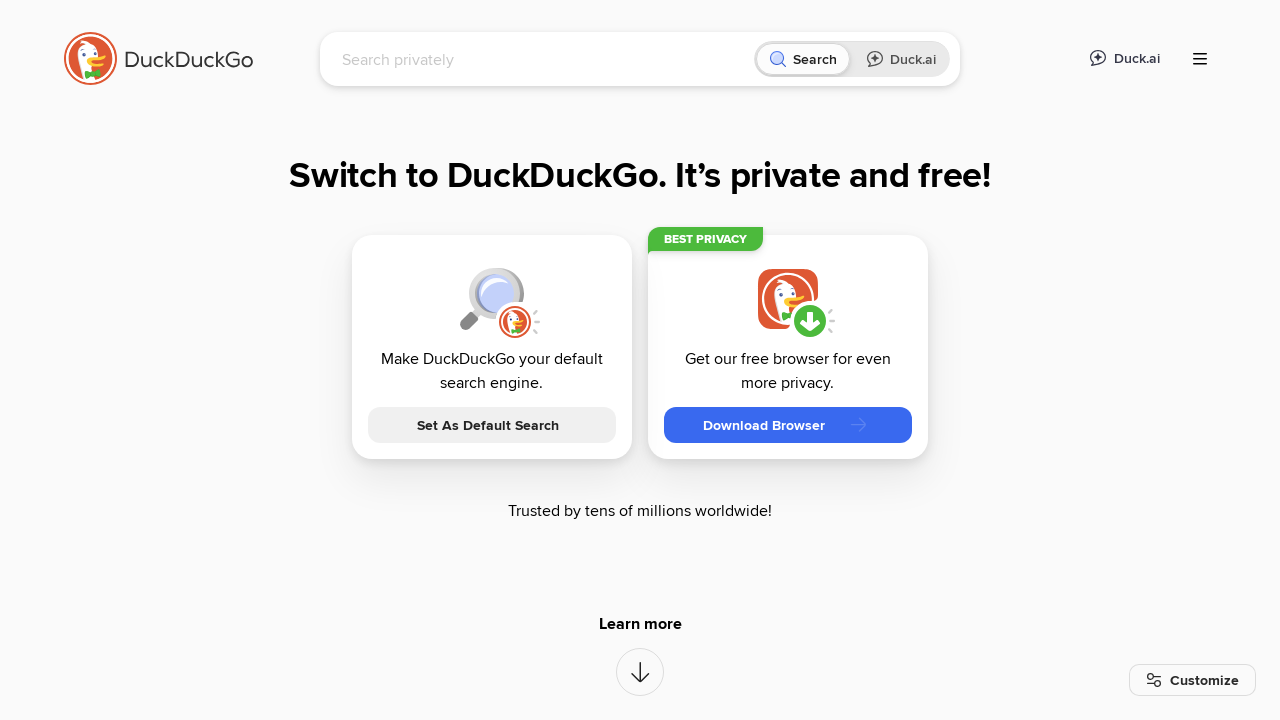

Filled search box with 'python' on #searchbox_input
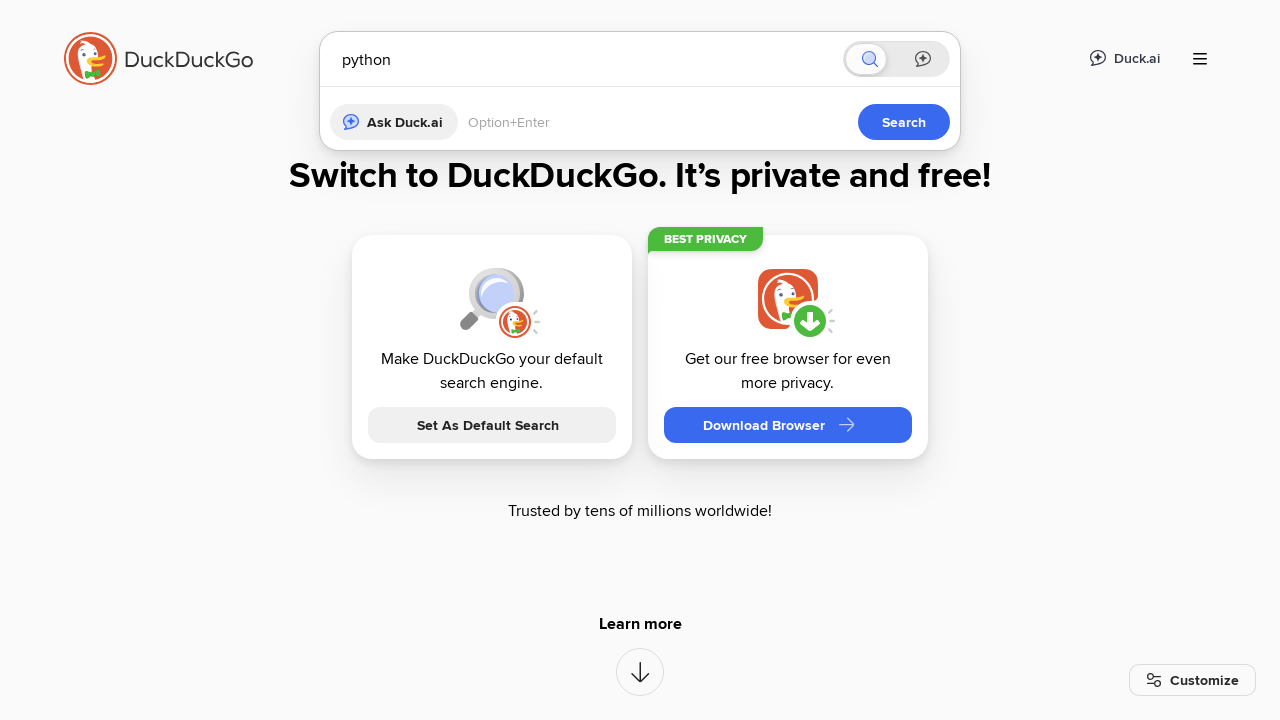

Clicked search box at (596, 59) on #searchbox_input
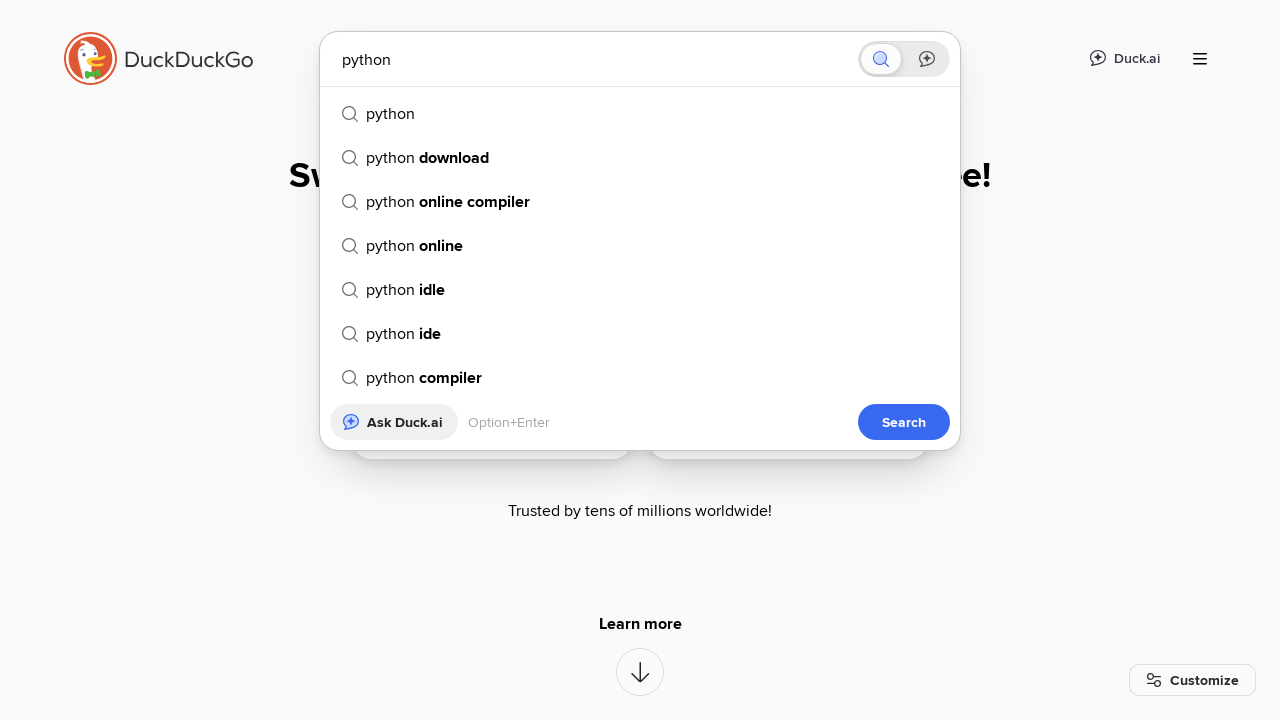

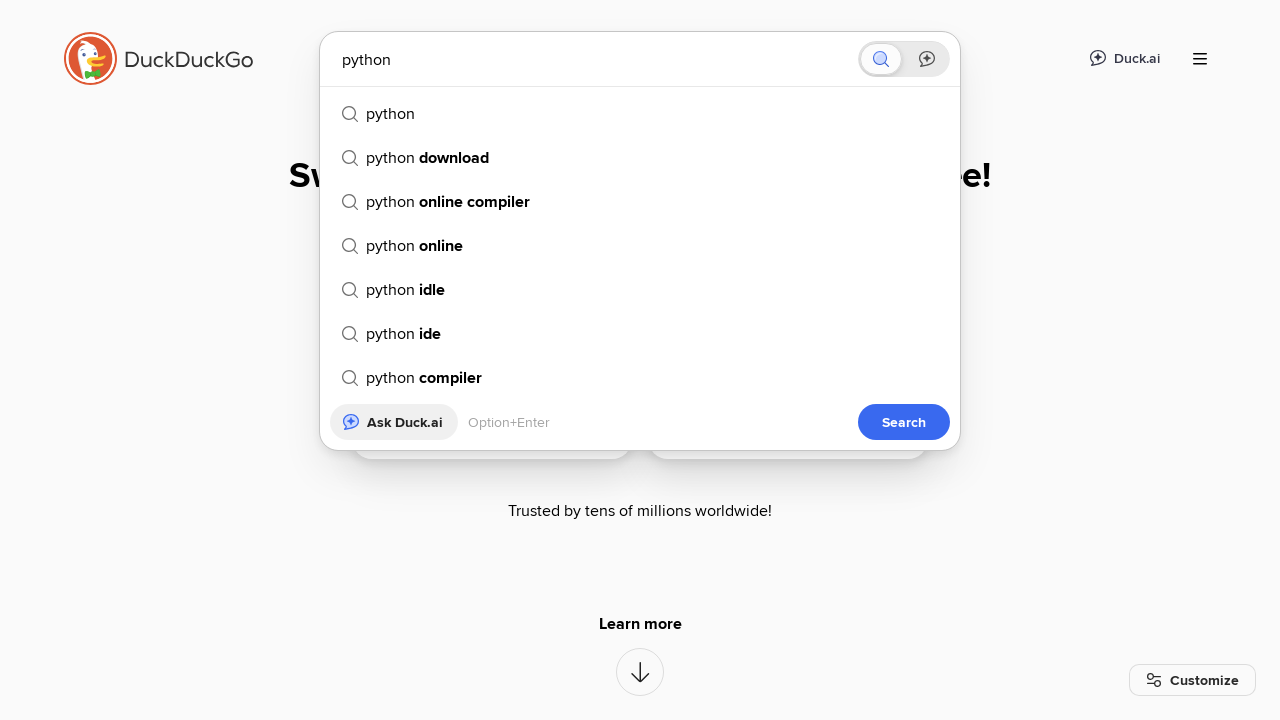